Tests browser prompt alert functionality by navigating to the prompt alert tab, triggering a prompt dialog, entering text into it, and accepting the alert.

Starting URL: https://demo.automationtesting.in/Alerts.html

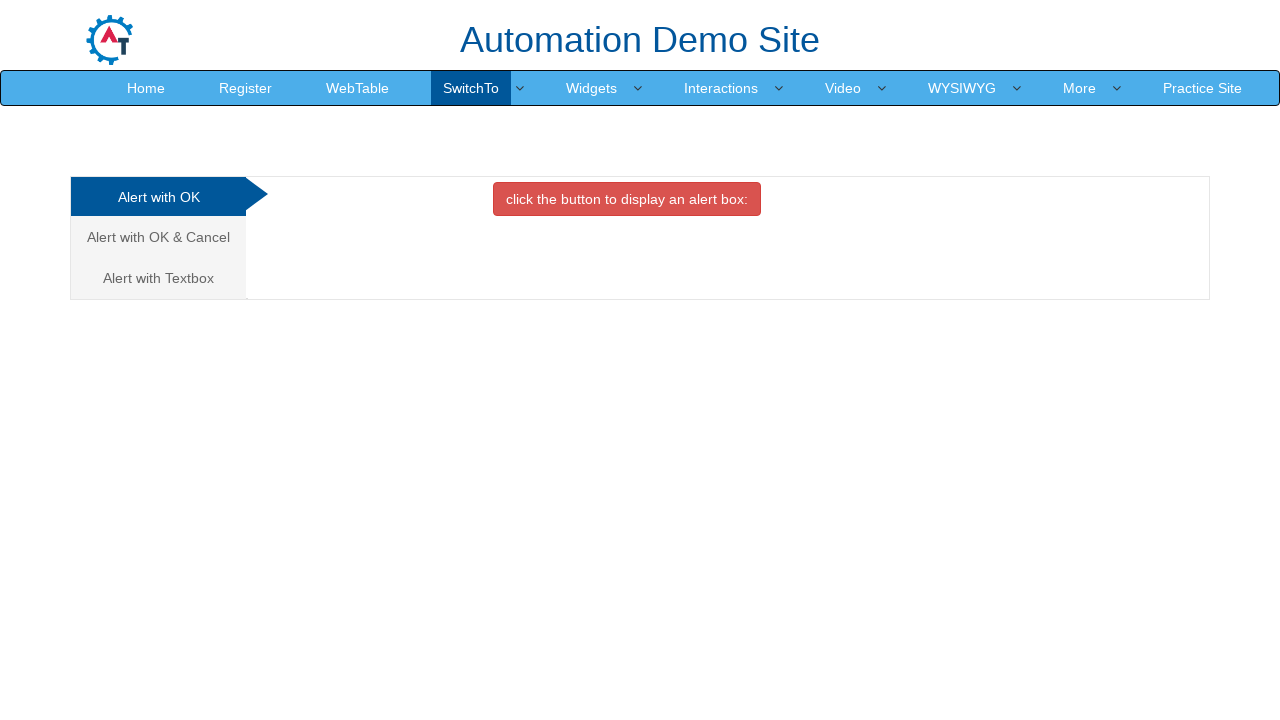

Clicked on the Prompt Box Alert tab (third tab) at (158, 278) on xpath=(//a[@class='analystic'])[3]
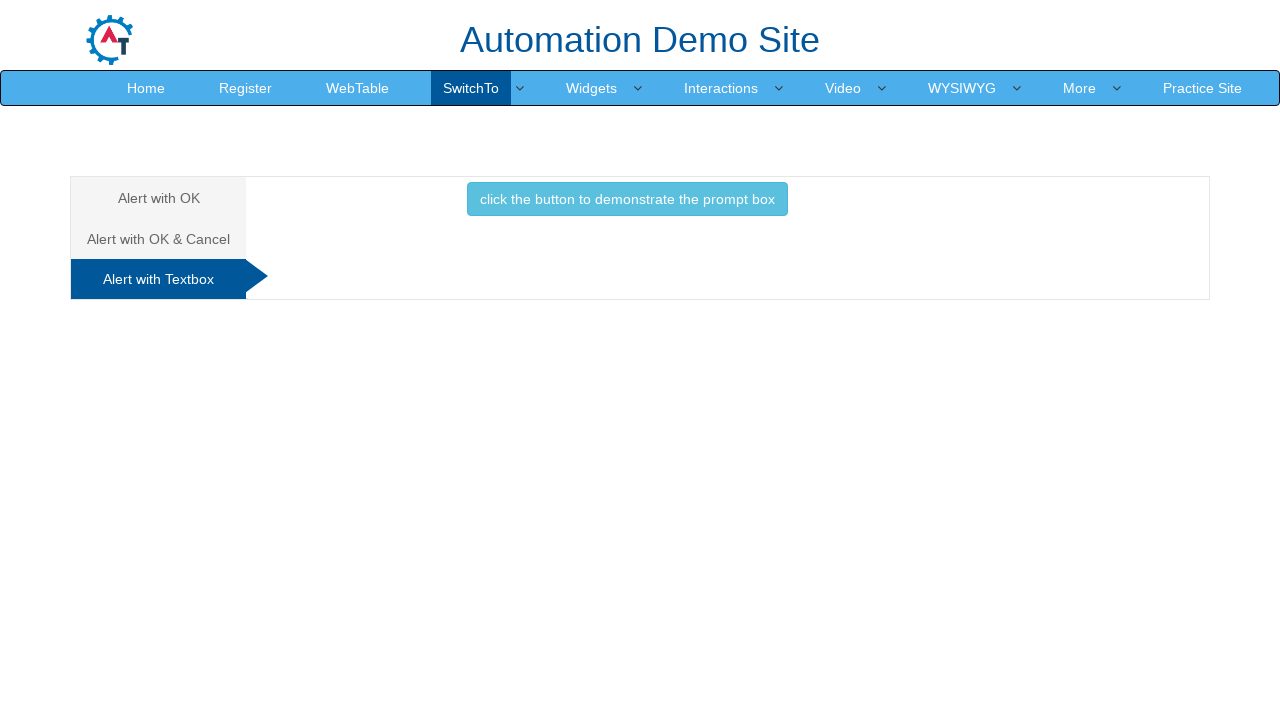

Clicked button to trigger prompt alert at (627, 199) on button[onclick='promptbox()']
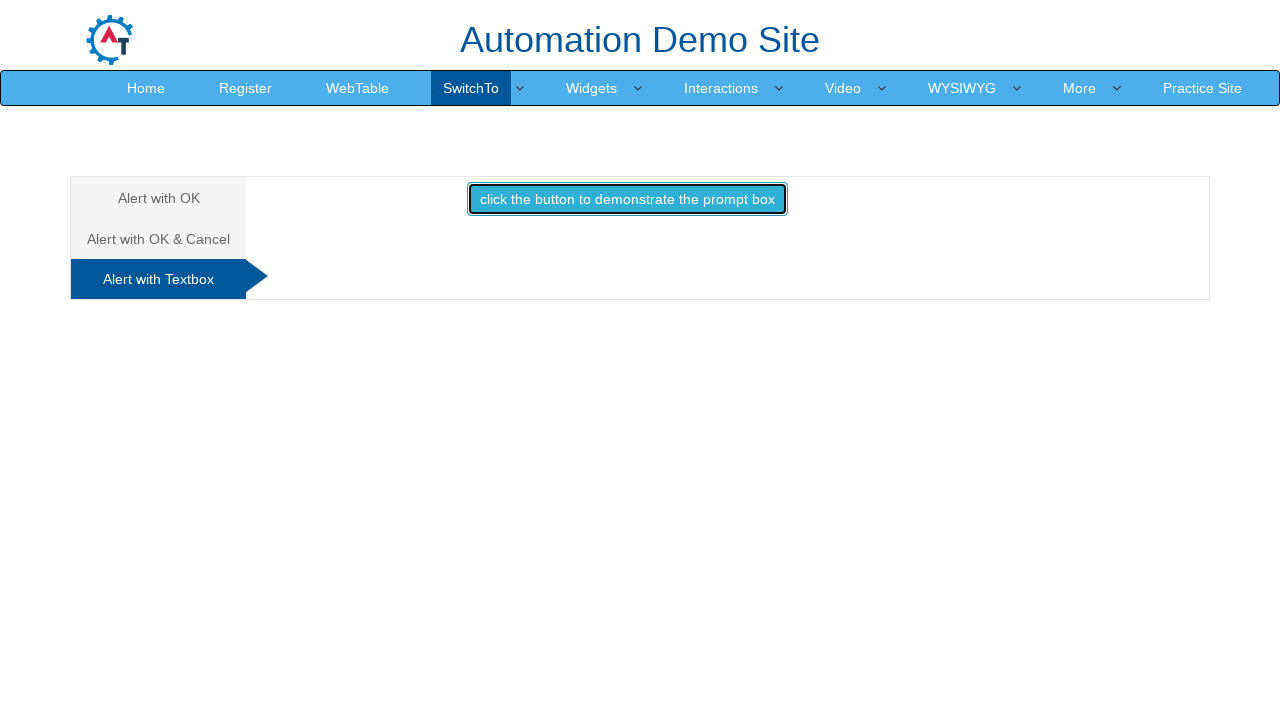

Set up dialog event listener
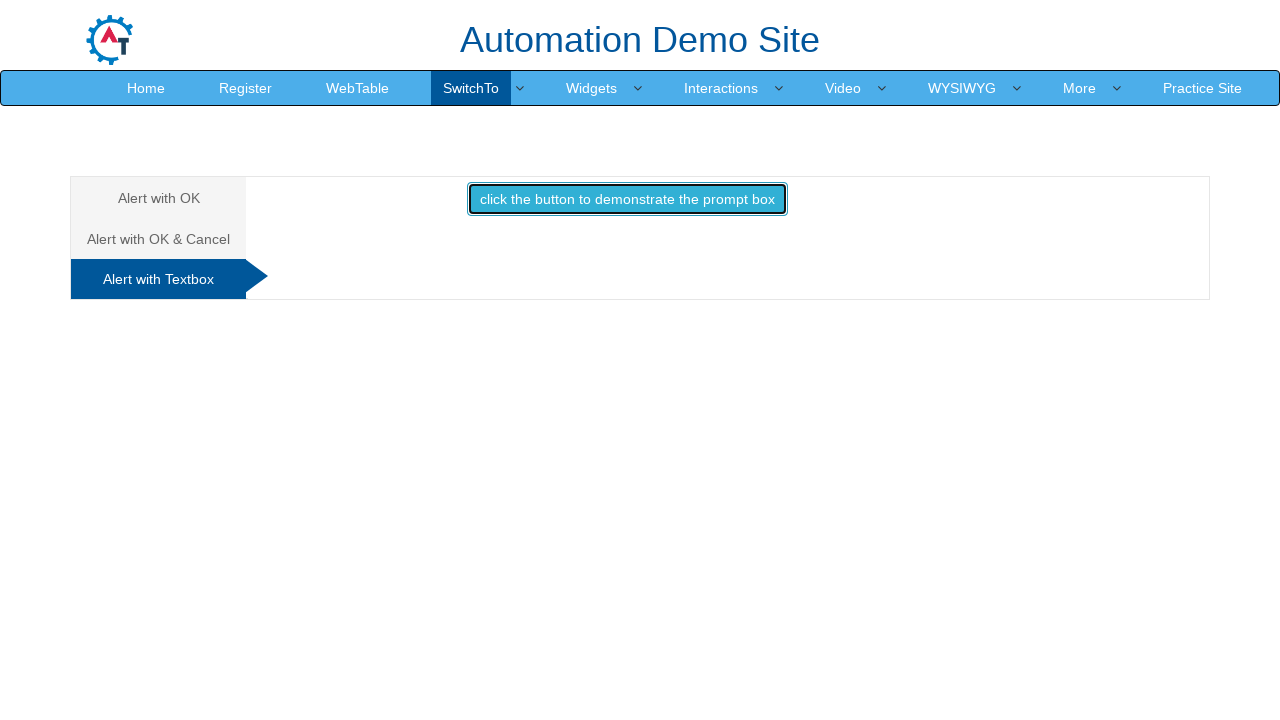

Removed previous dialog listener
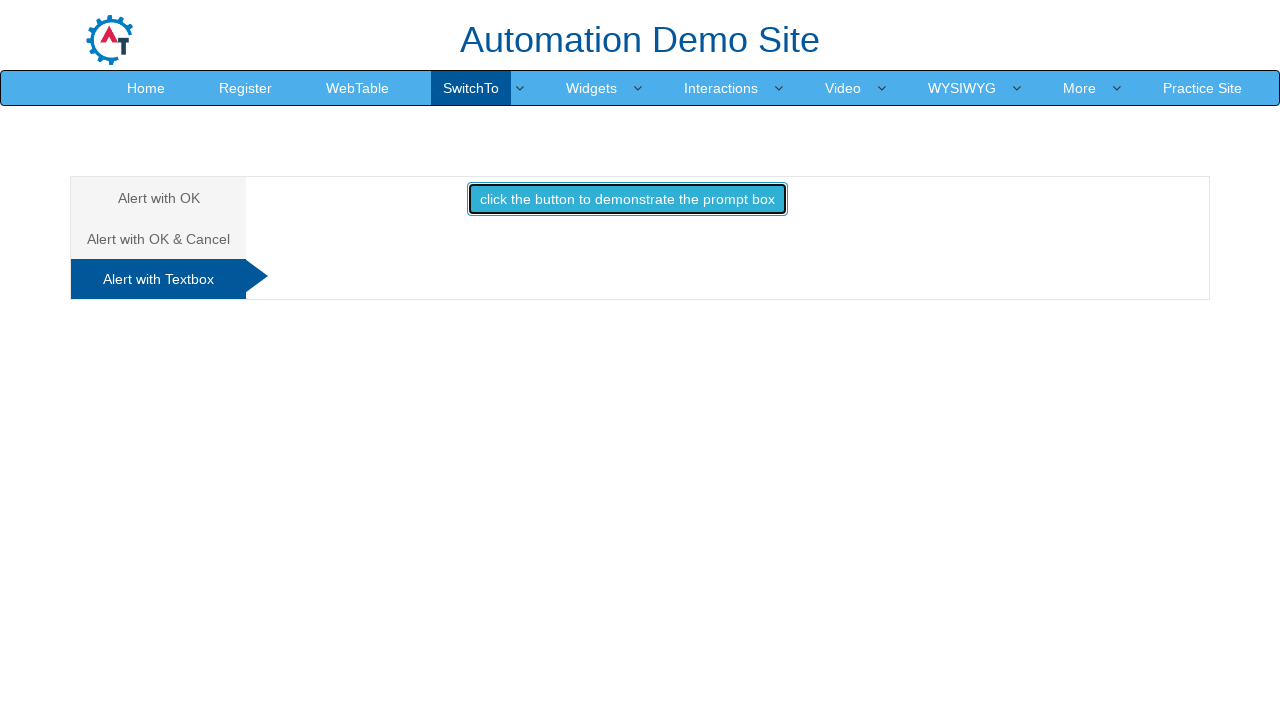

Set up one-time dialog handler to accept prompt with text 'Selenium Automation Testing'
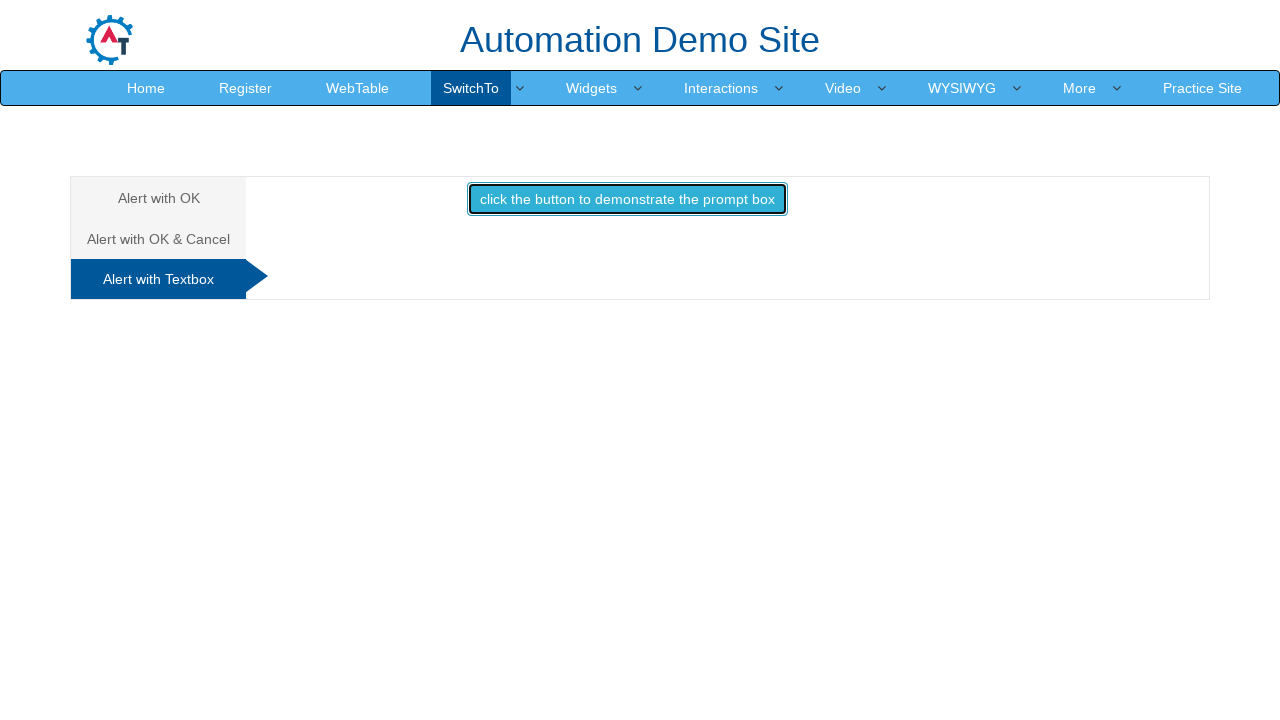

Clicked button to trigger prompt alert again at (627, 199) on button[onclick='promptbox()']
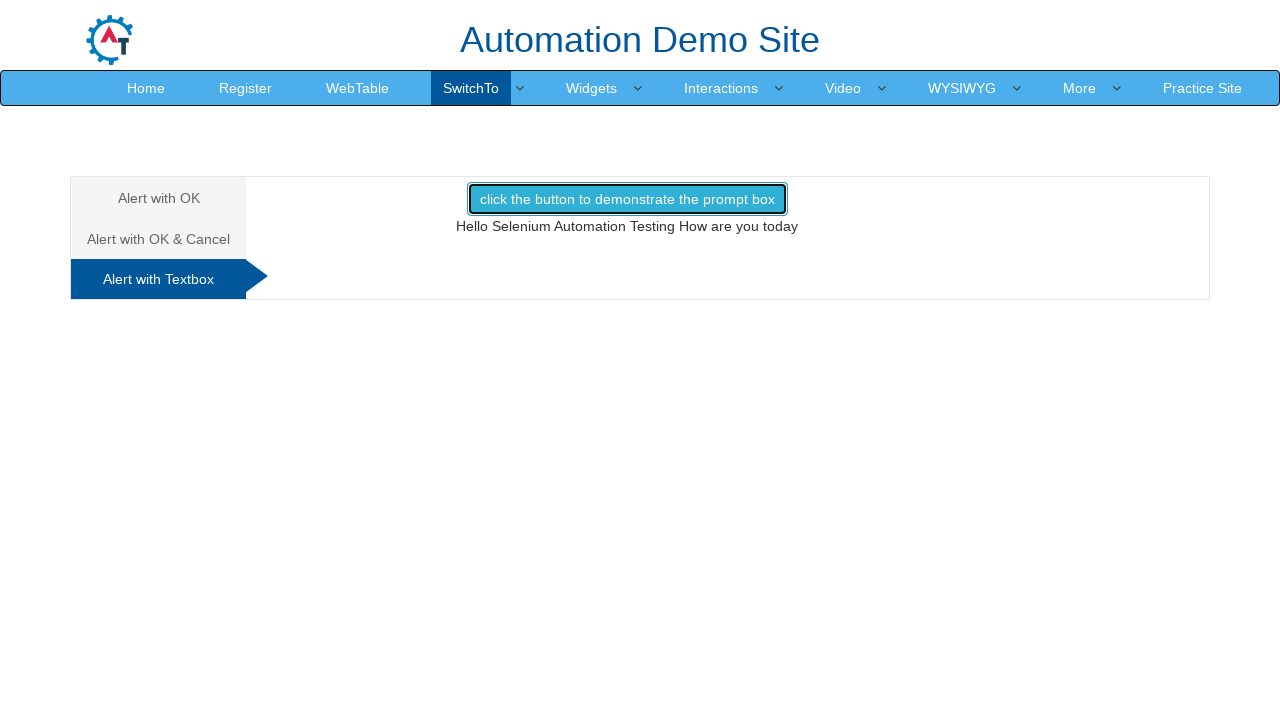

Waited for prompt result to be displayed
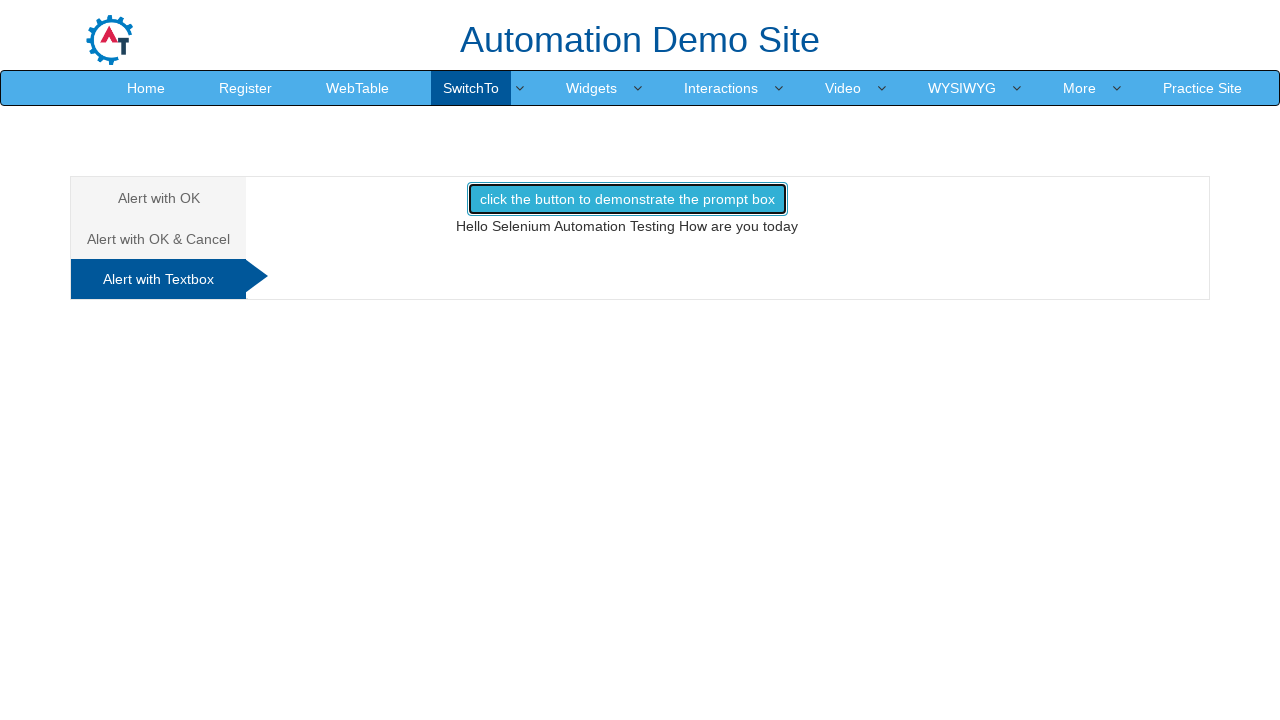

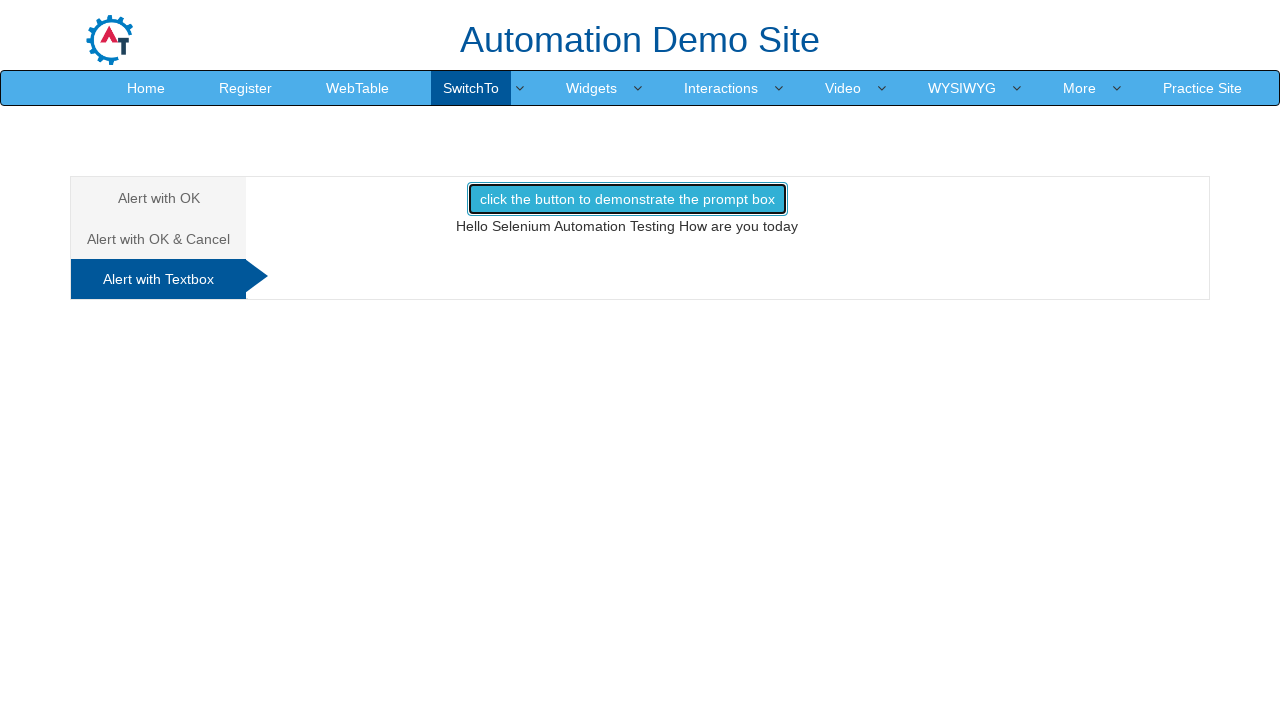